Retrieves a value from an element attribute, calculates a mathematical expression, fills the answer field, checks two checkboxes, and submits the form

Starting URL: http://suninjuly.github.io/get_attribute.html

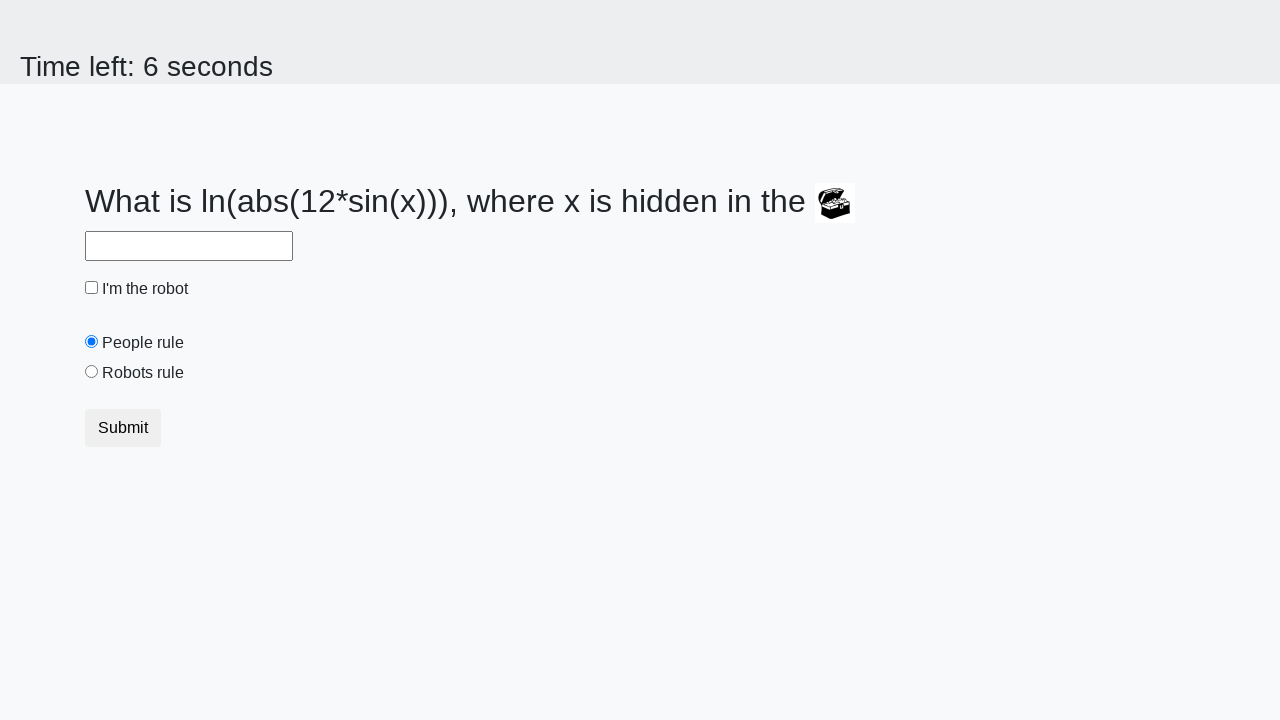

Located treasure element
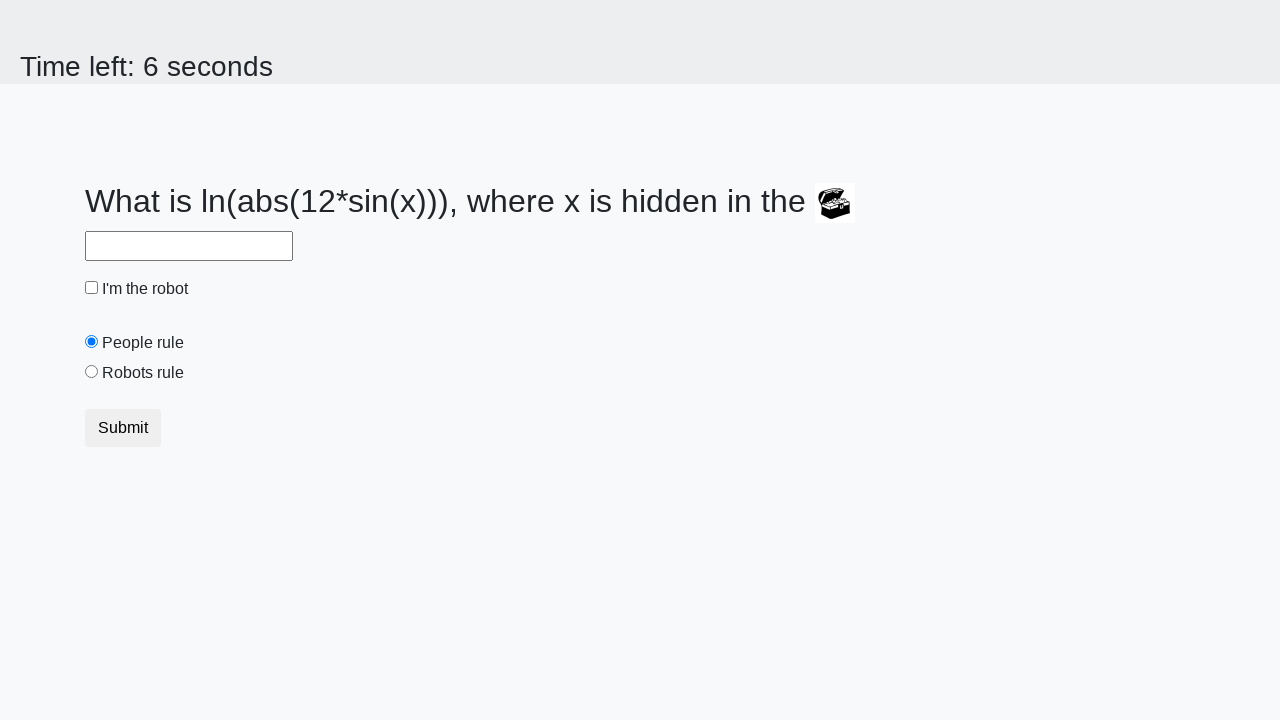

Retrieved valuex attribute from treasure element: 239
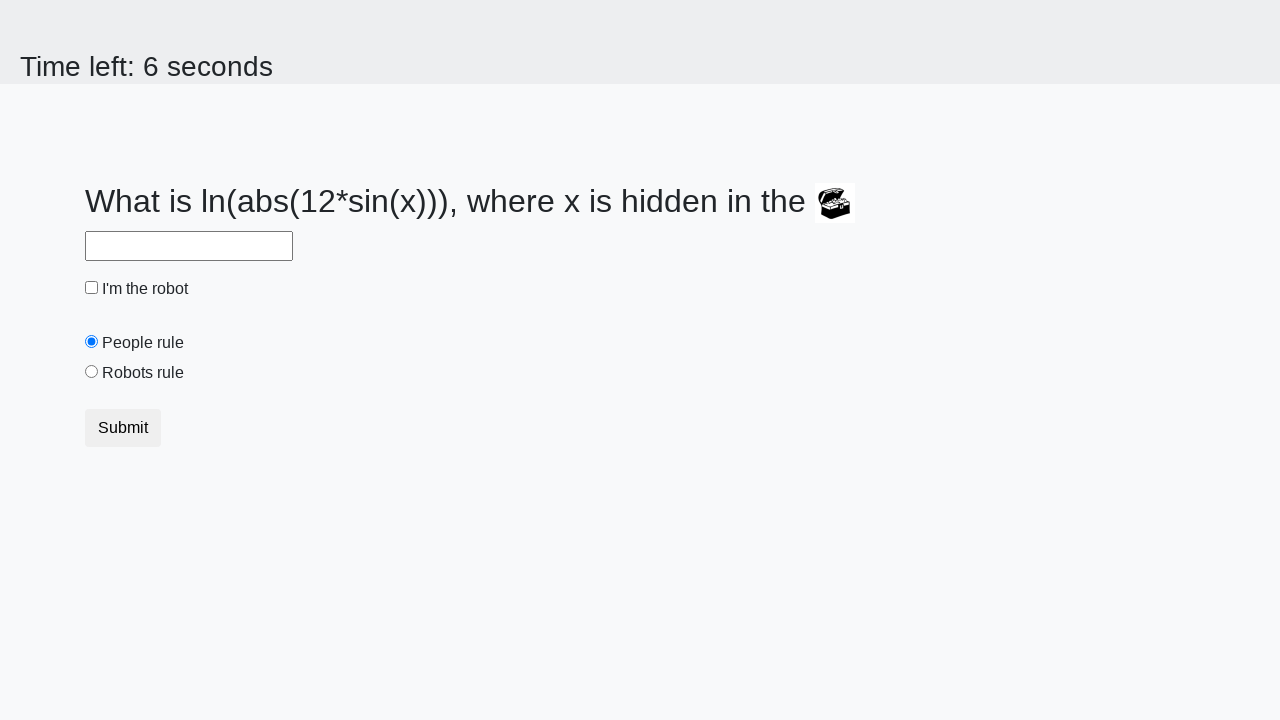

Calculated mathematical expression result: 1.043905517201745
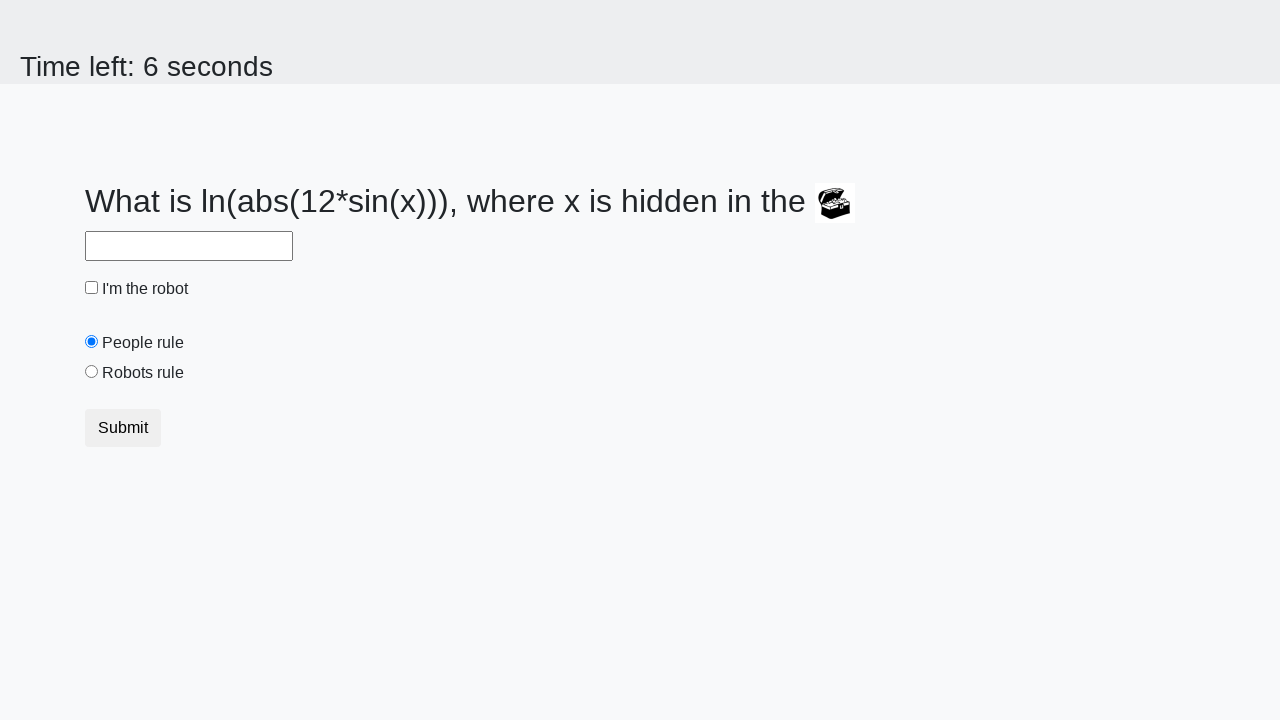

Filled answer field with calculated value: 1.043905517201745 on #answer
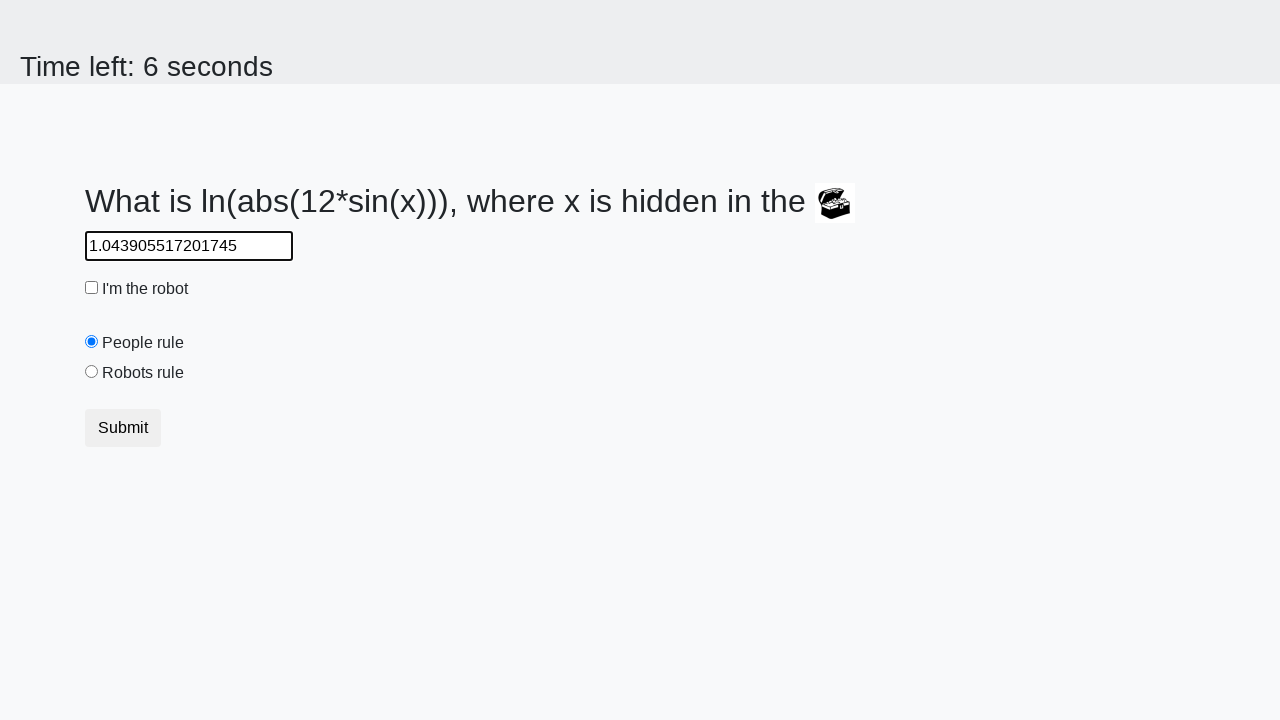

Checked the robot checkbox at (92, 288) on #robotCheckbox
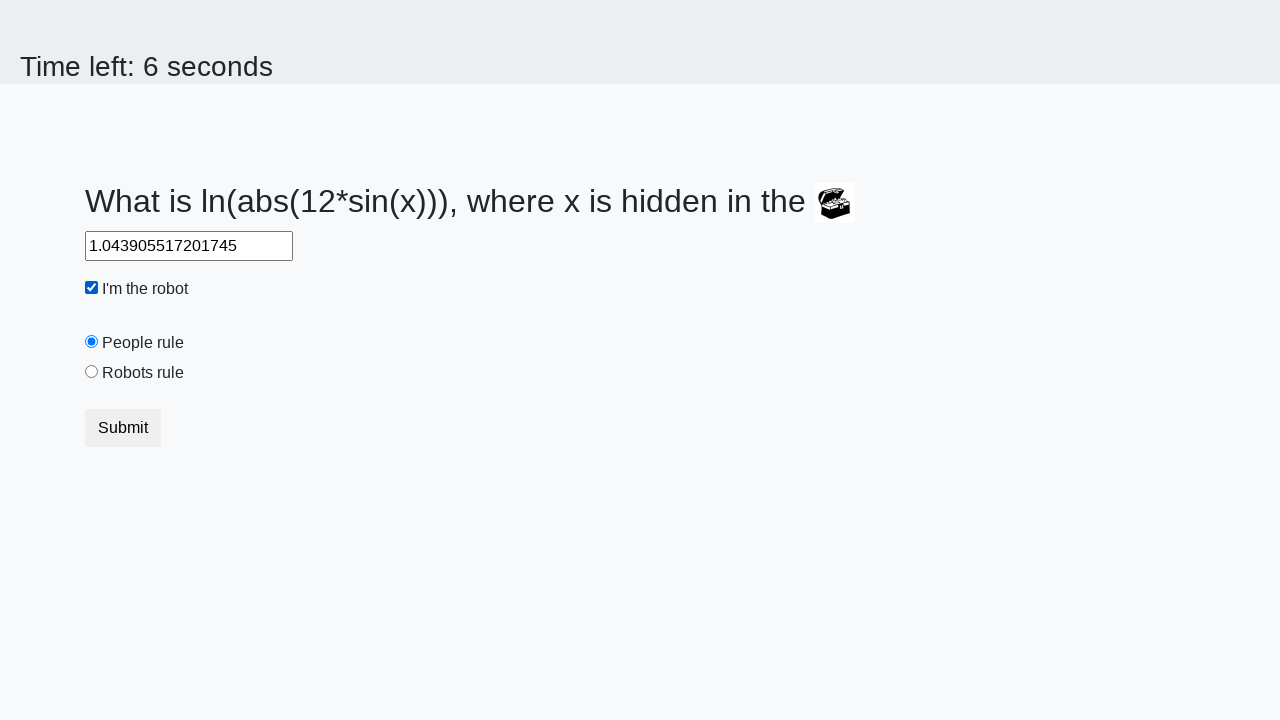

Checked the robots rule radio button at (92, 372) on #robotsRule
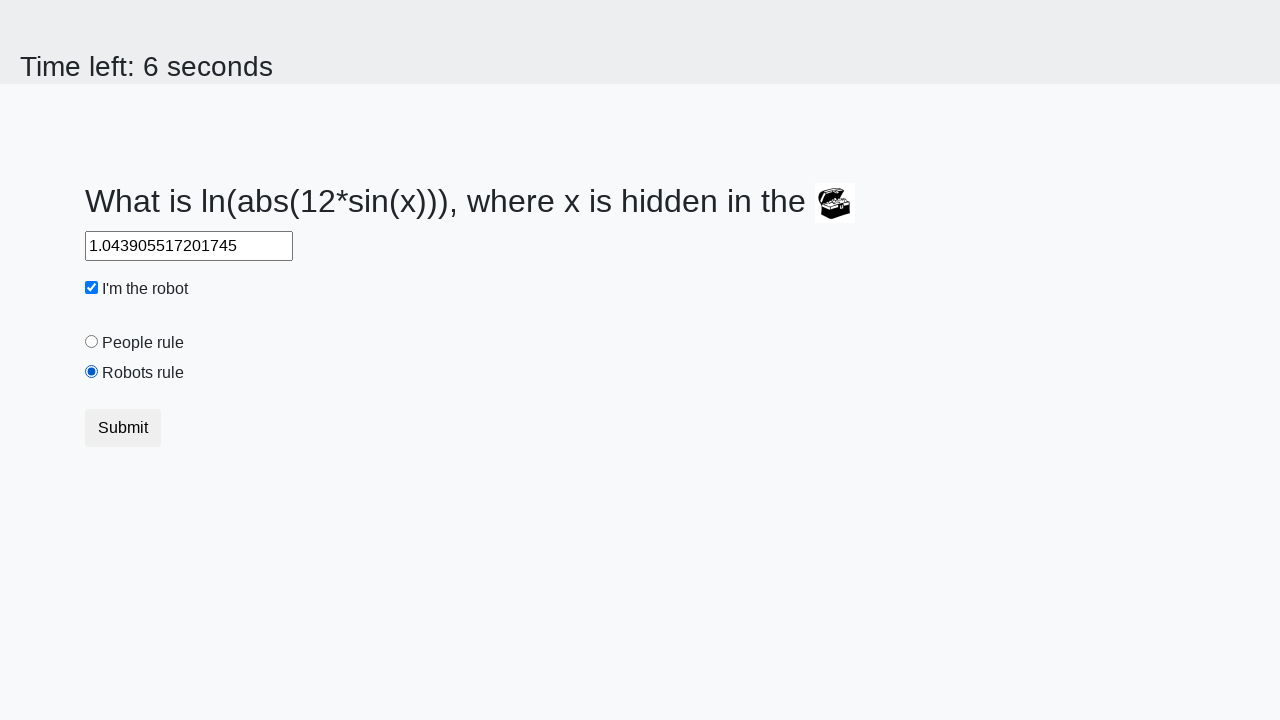

Clicked submit button to submit the form at (123, 428) on .btn
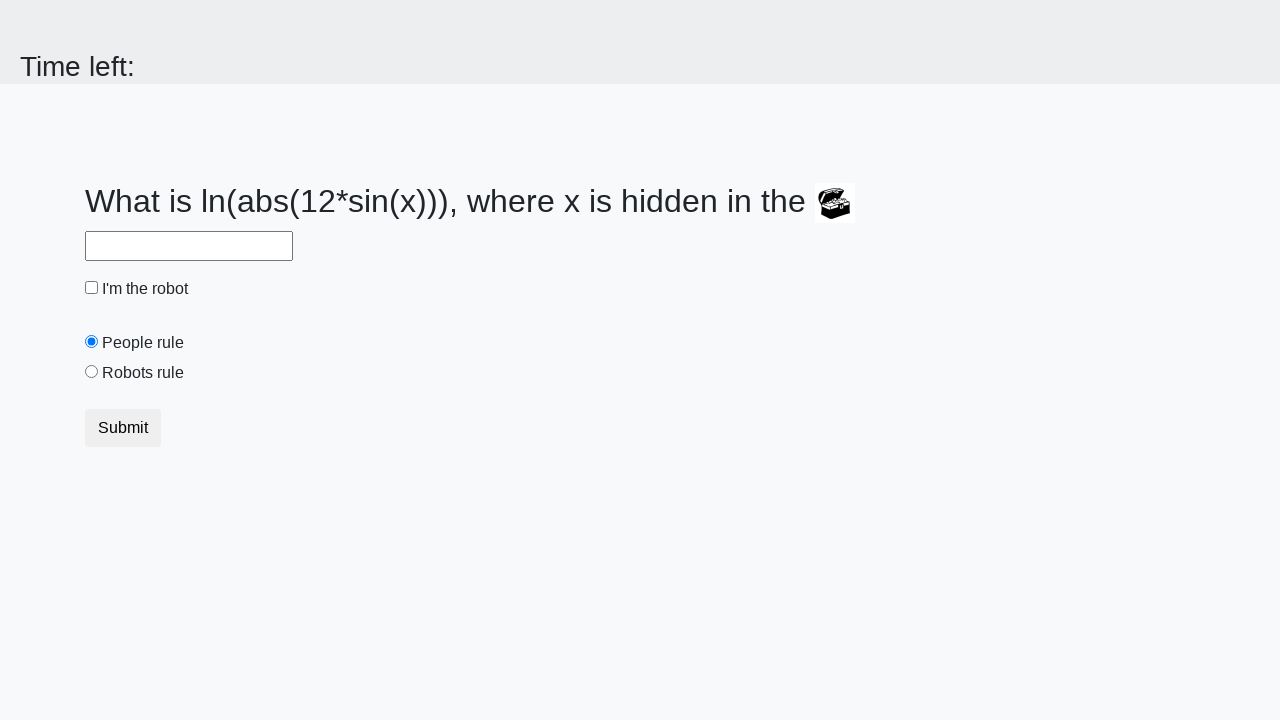

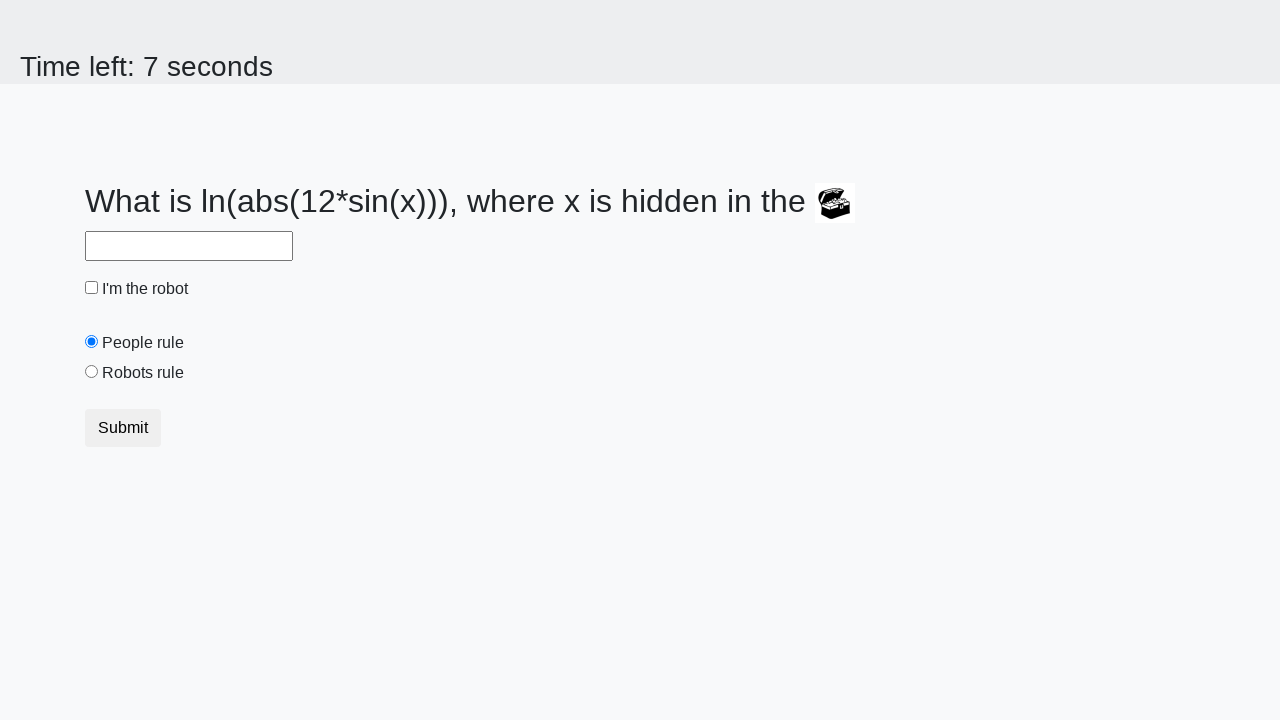